Tests login validation by entering a username without password and verifying the password required error message

Starting URL: https://www.saucedemo.com/

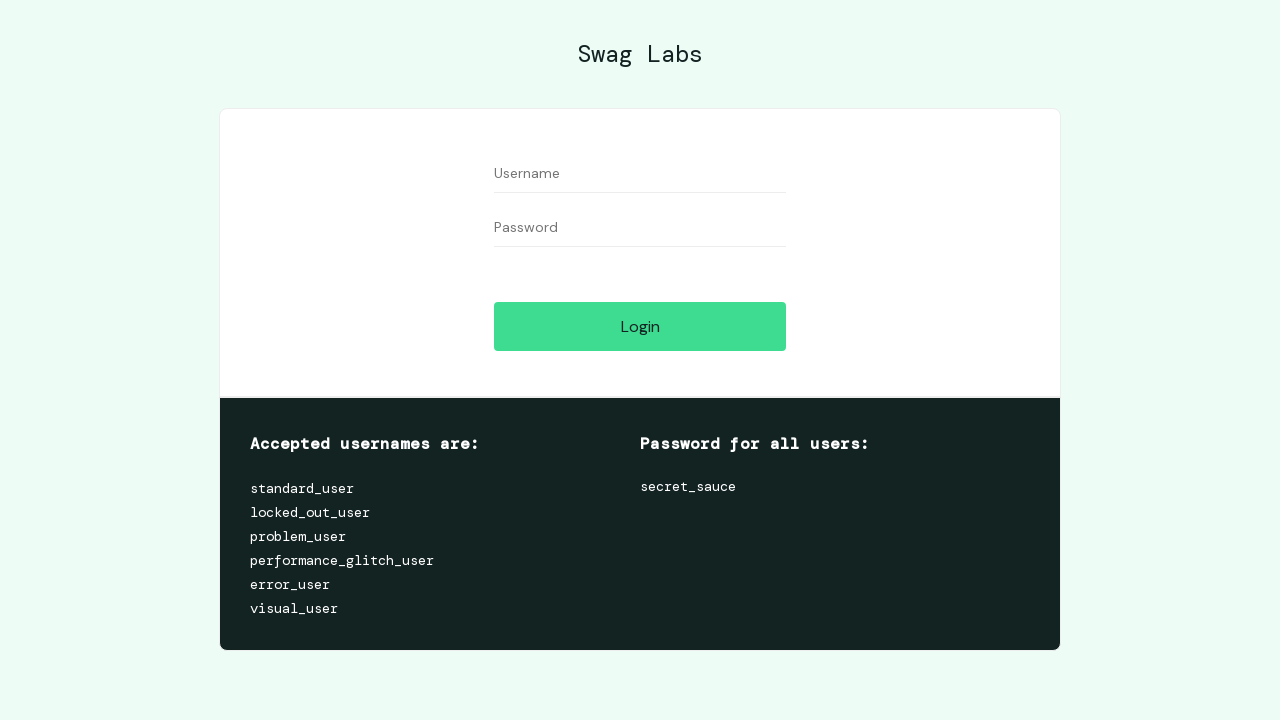

Filled username field with 'Nisan' on #user-name
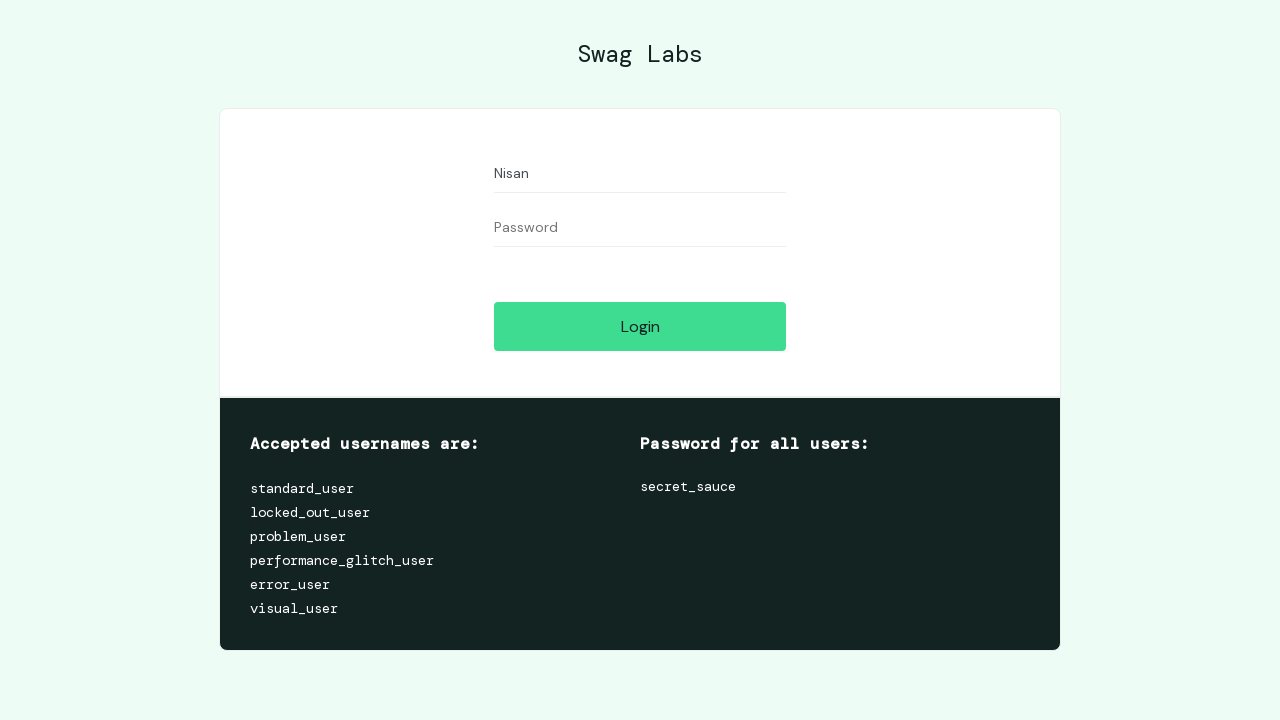

Clicked login button without entering password at (640, 326) on #login-button
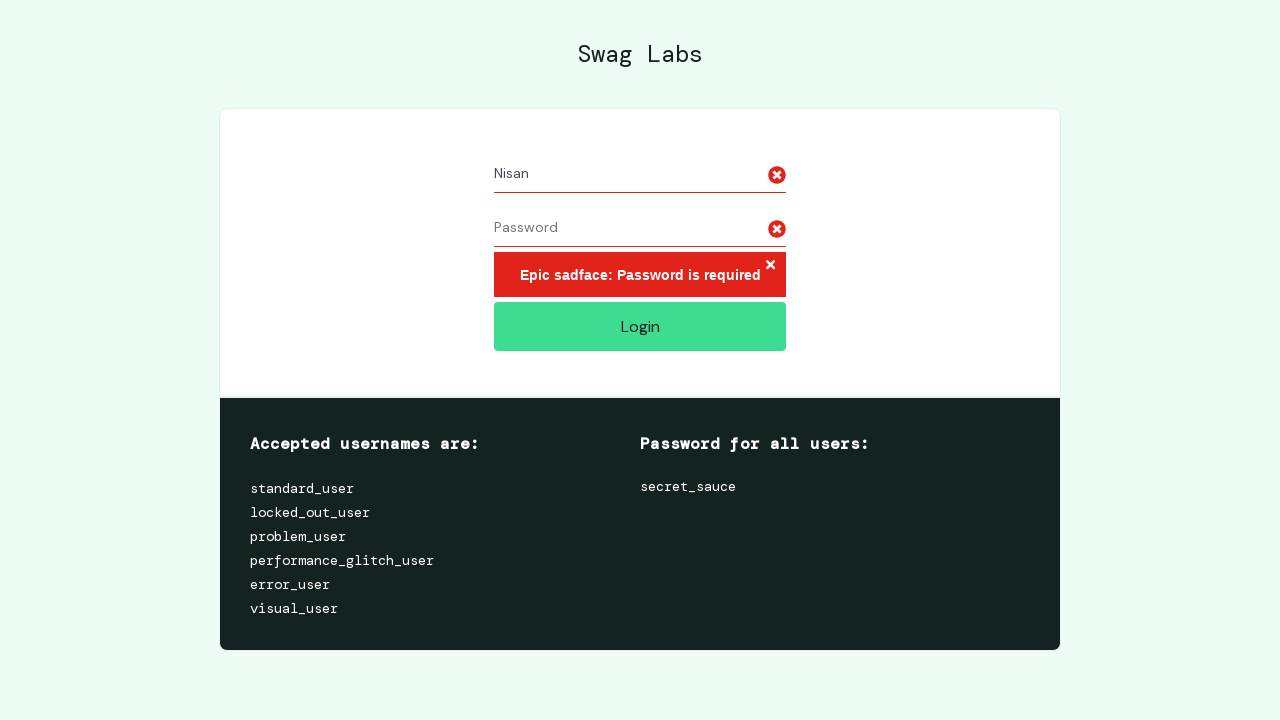

Located error message element
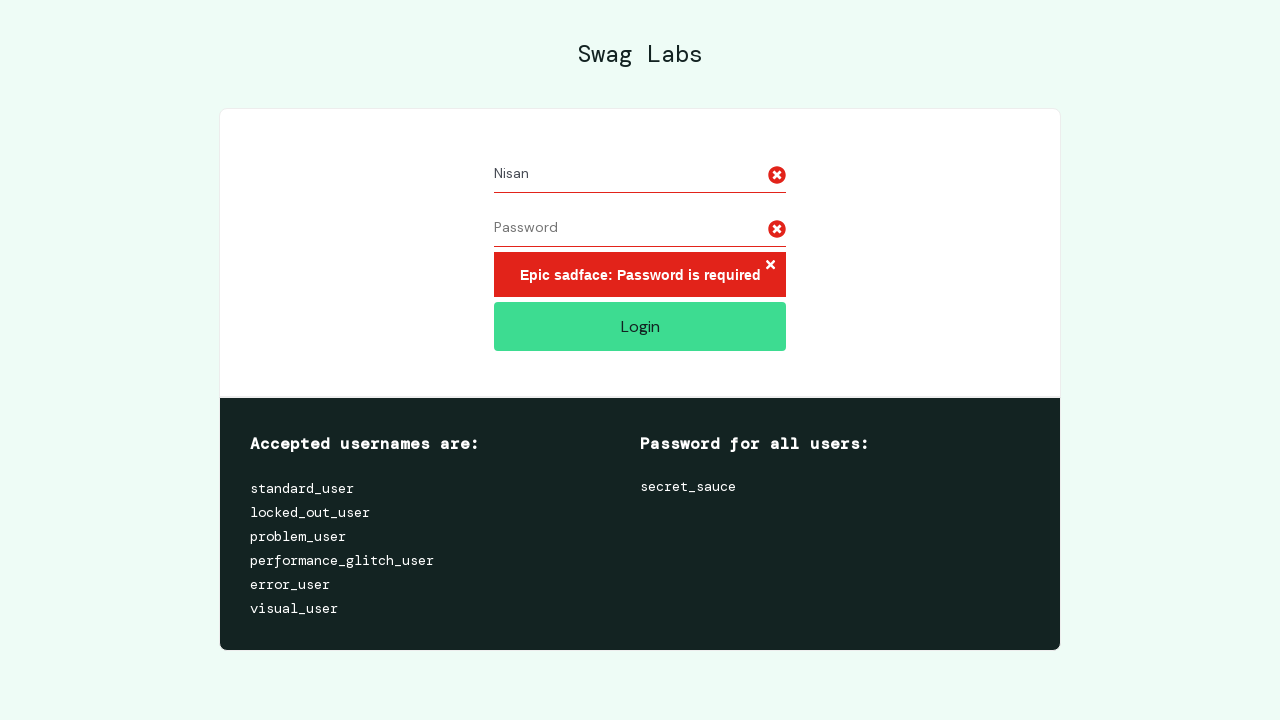

Verified error message displays 'Epic sadface: Password is required'
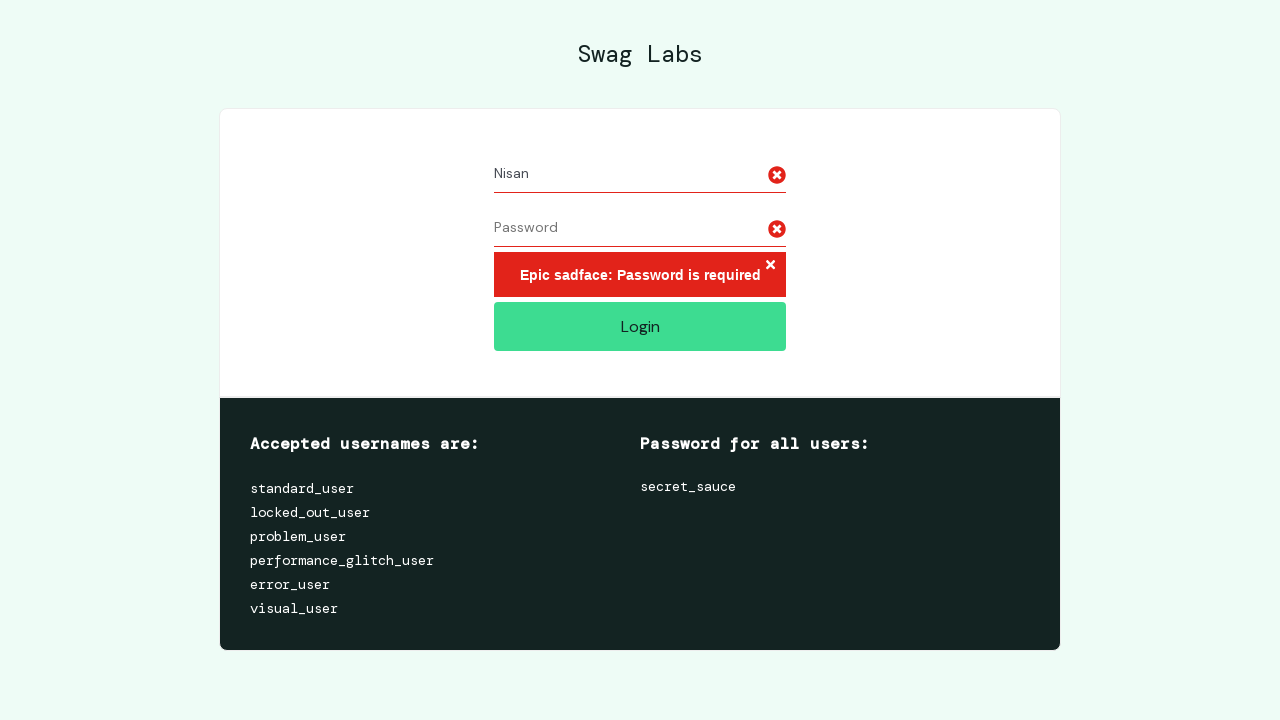

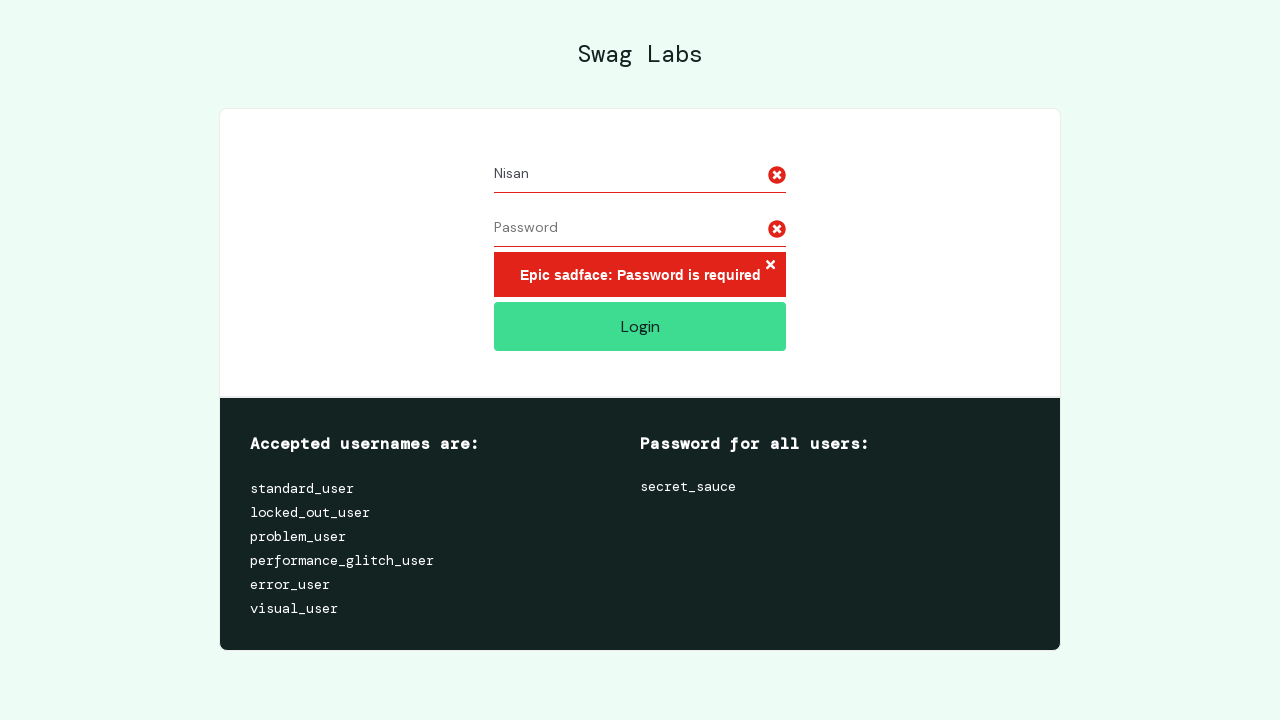